Tests dropdown selection functionality on a registration form by selecting skills using different methods (by index, value, and visible text)

Starting URL: http://demo.automationtesting.in/Register.html

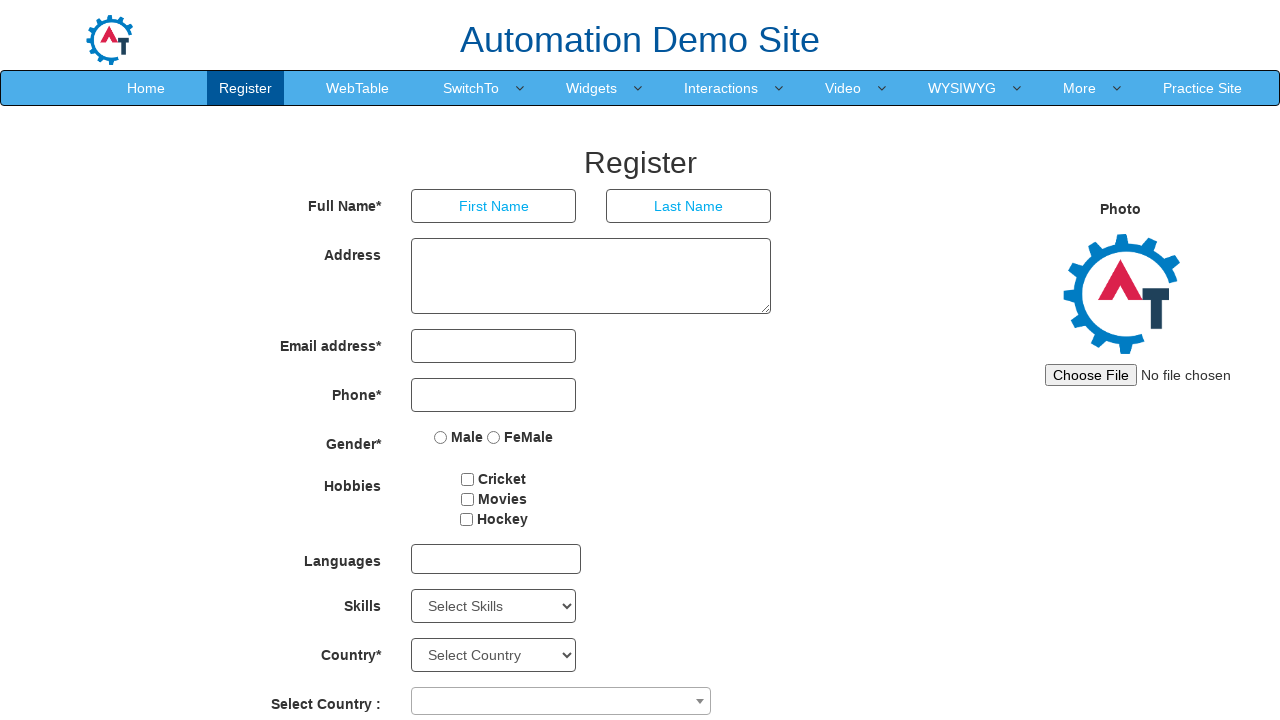

Located skills dropdown element
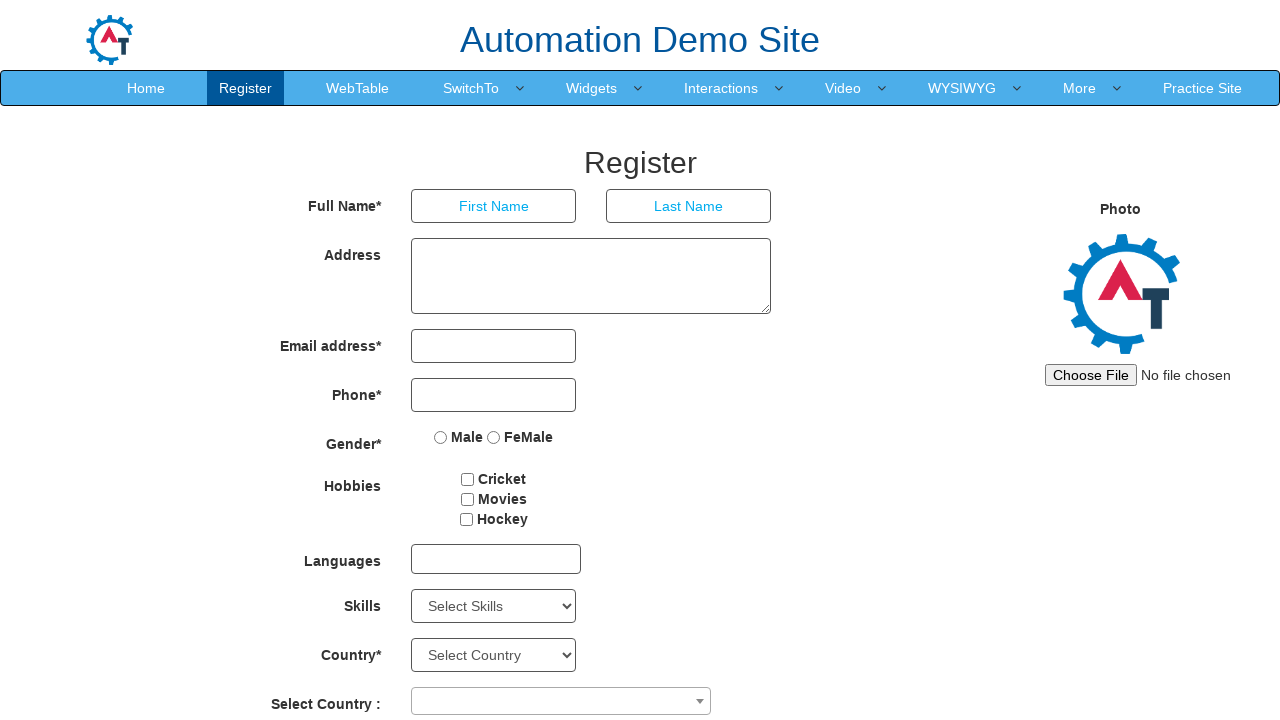

Selected second option in skills dropdown by index on #Skills
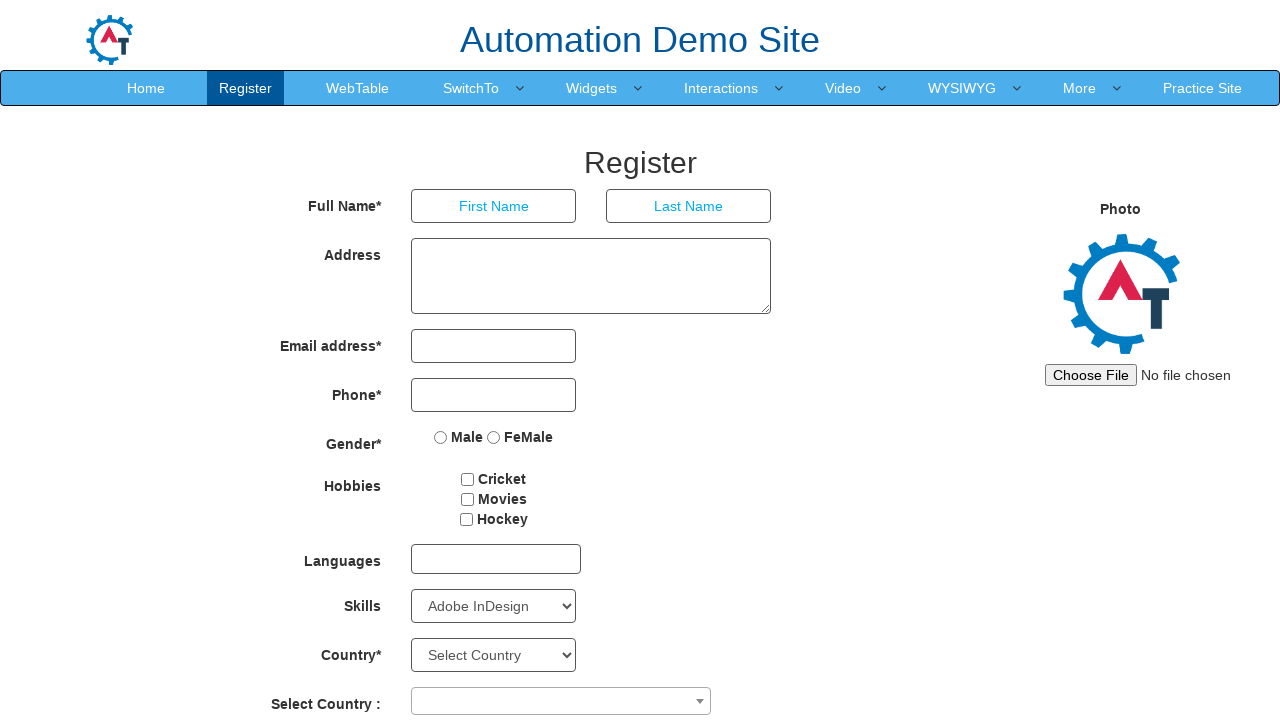

Selected 'C' skill in dropdown by value on #Skills
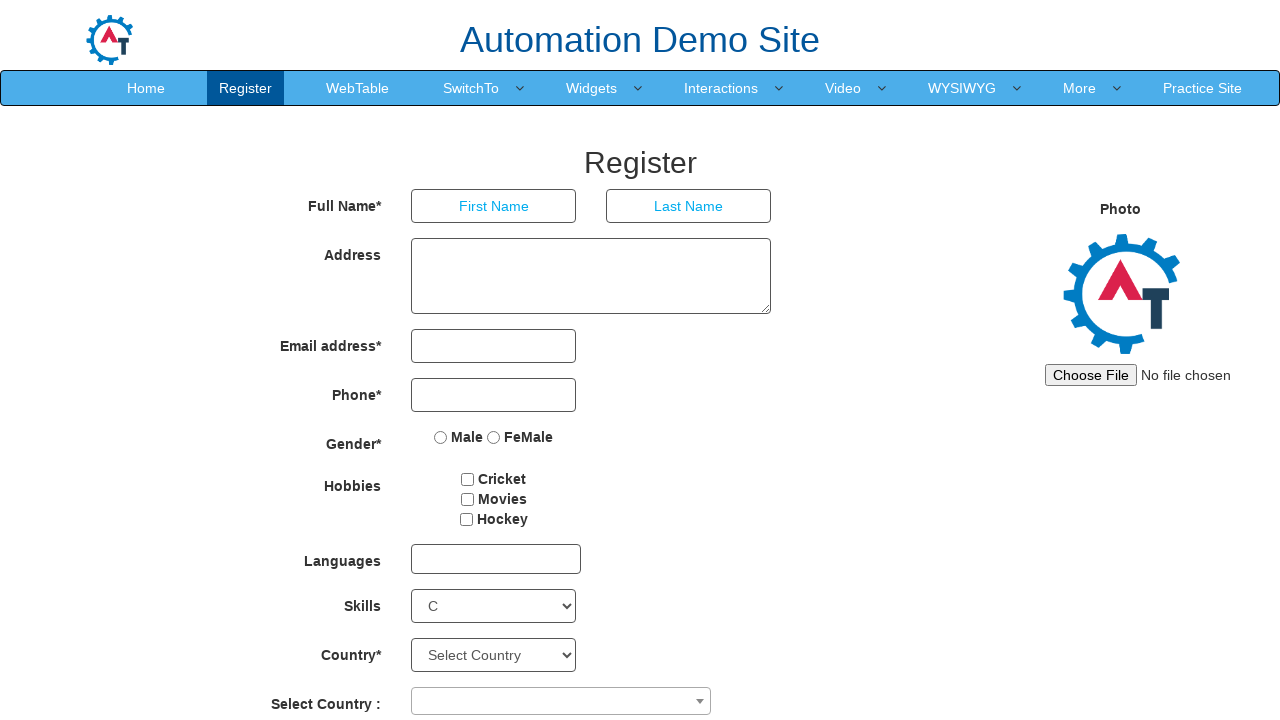

Selected 'Python' skill in dropdown by visible text on #Skills
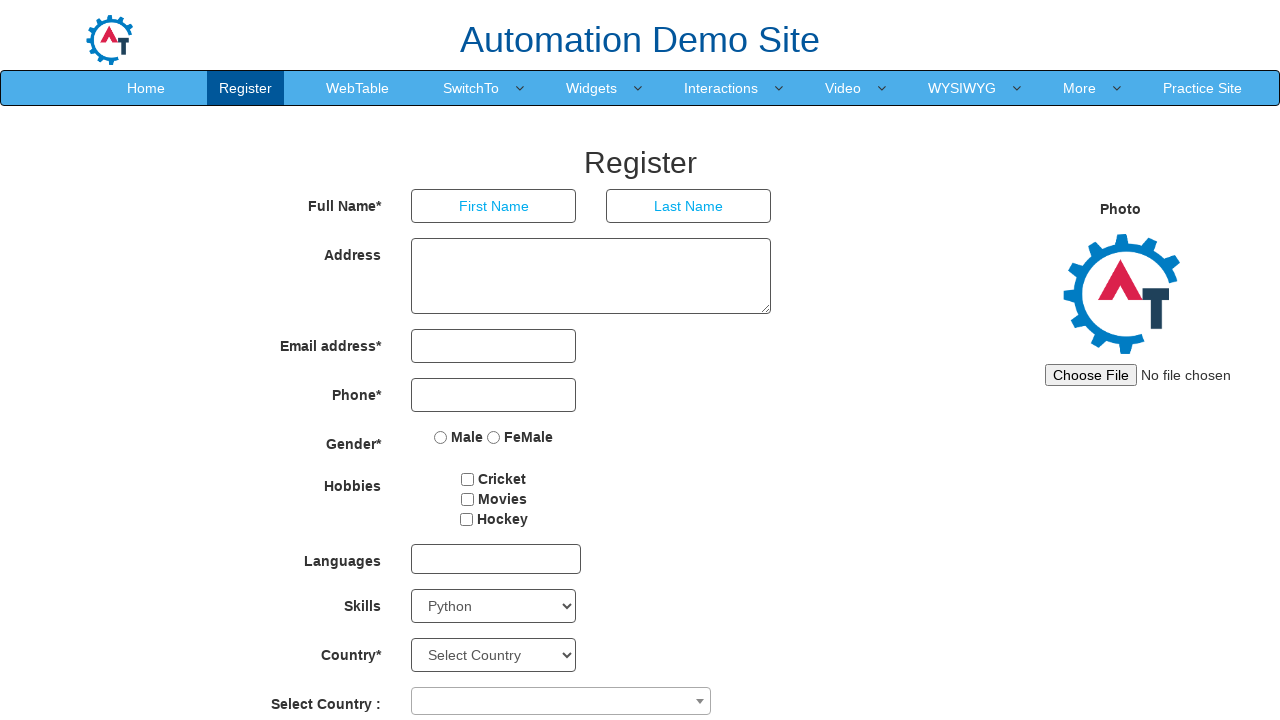

Located all option elements in skills dropdown
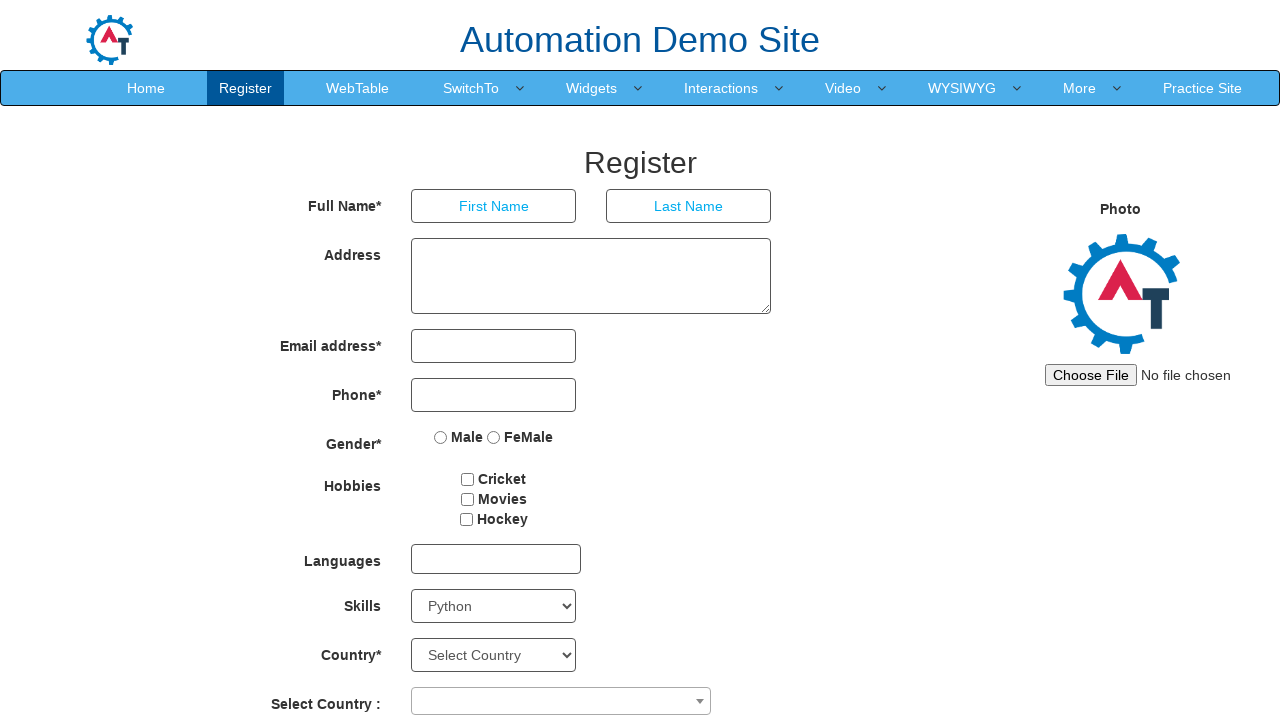

Counted 78 total options in skills dropdown
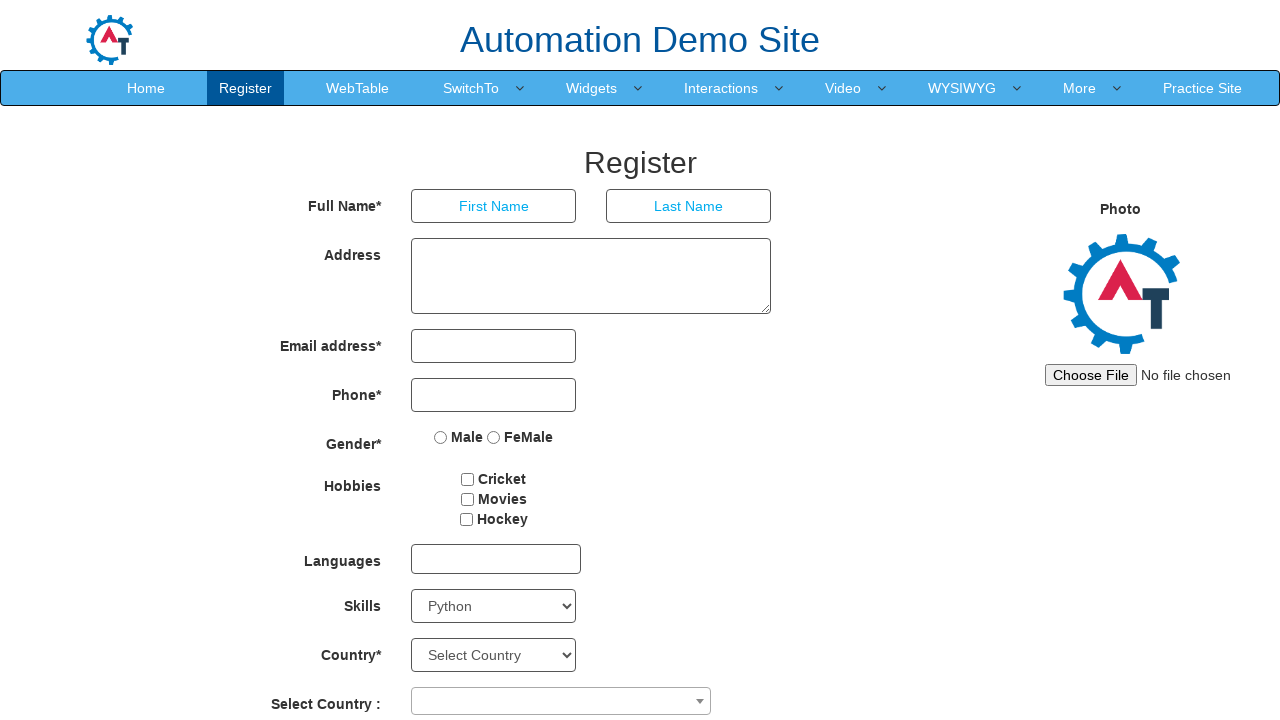

Verified visibility of option 1 in skills dropdown
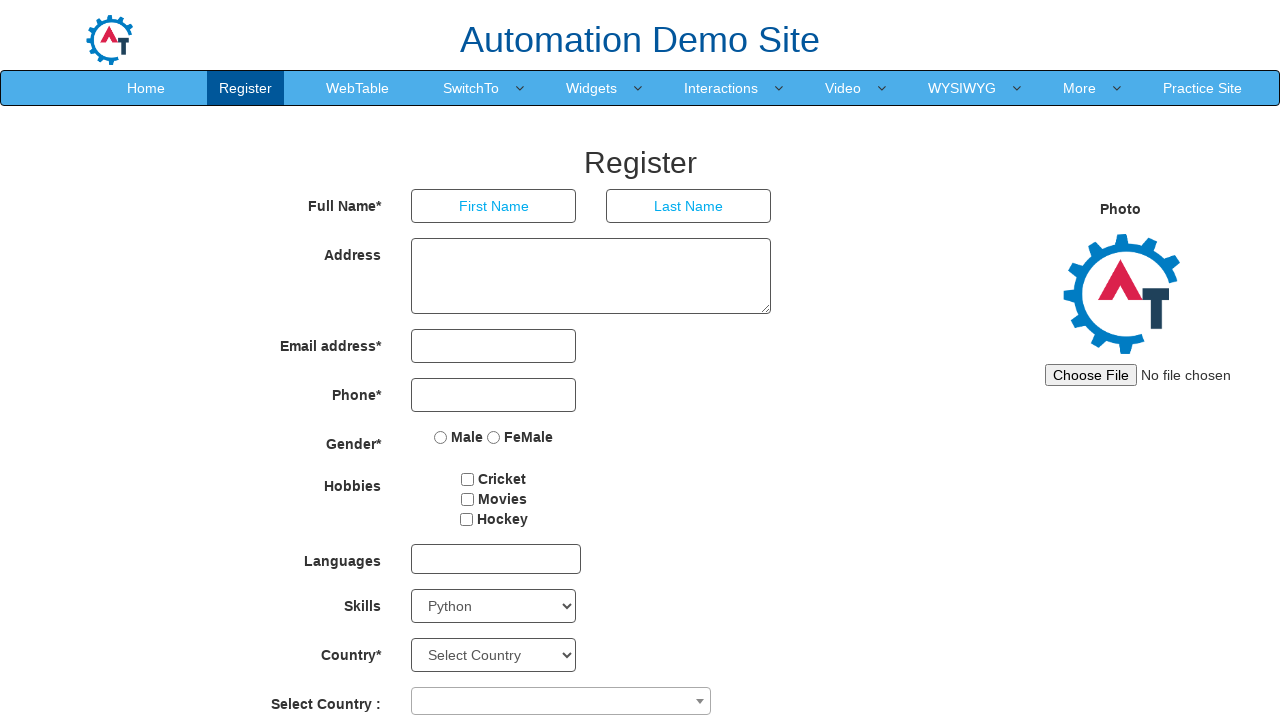

Verified visibility of option 2 in skills dropdown
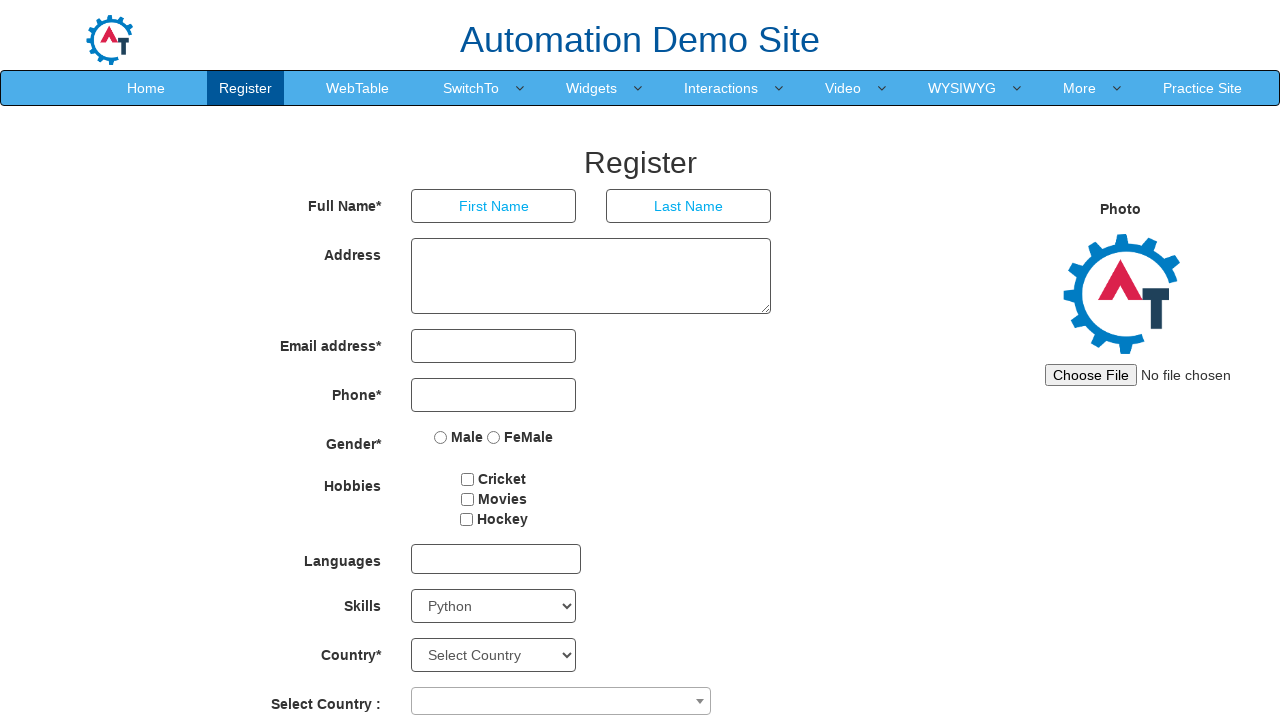

Verified visibility of option 3 in skills dropdown
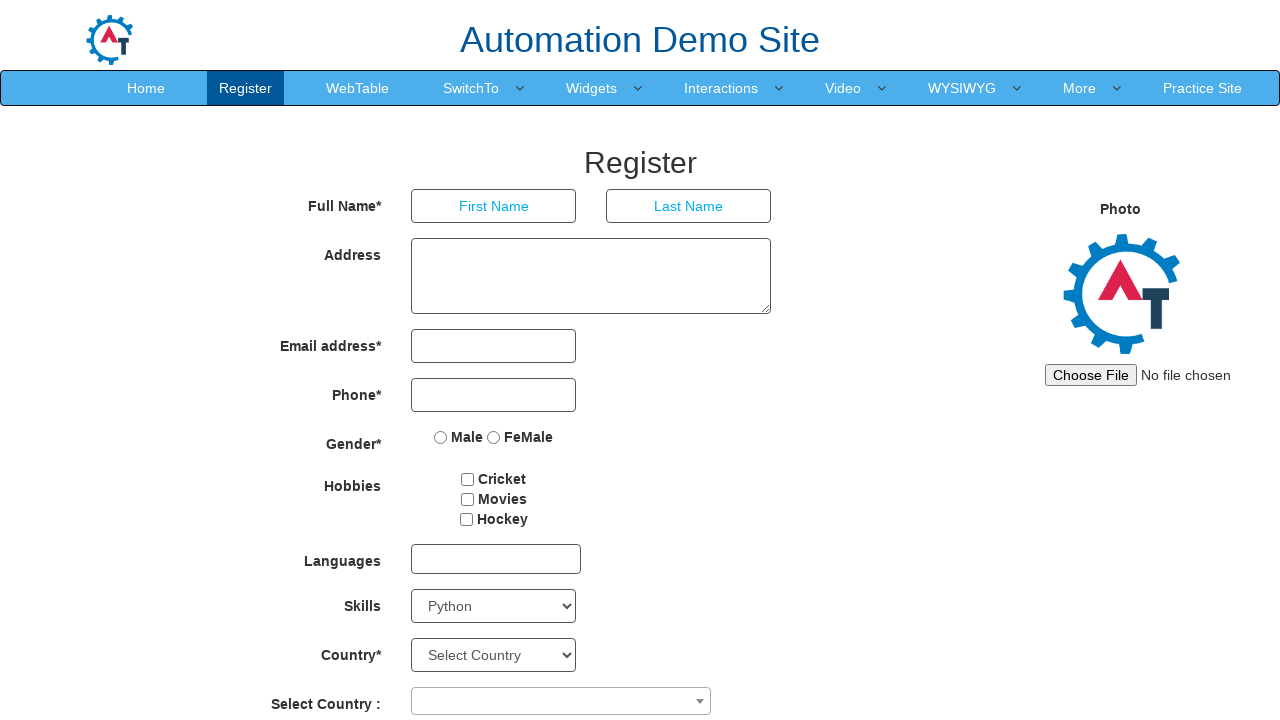

Verified visibility of option 4 in skills dropdown
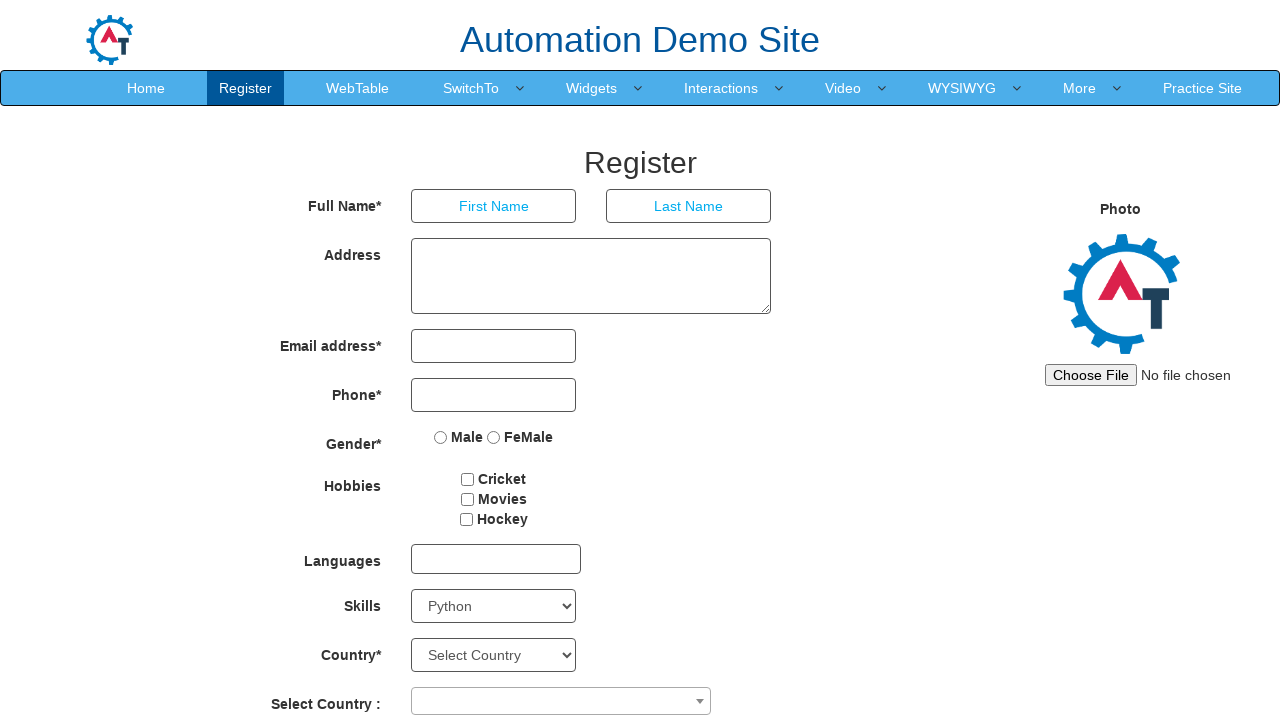

Verified visibility of option 5 in skills dropdown
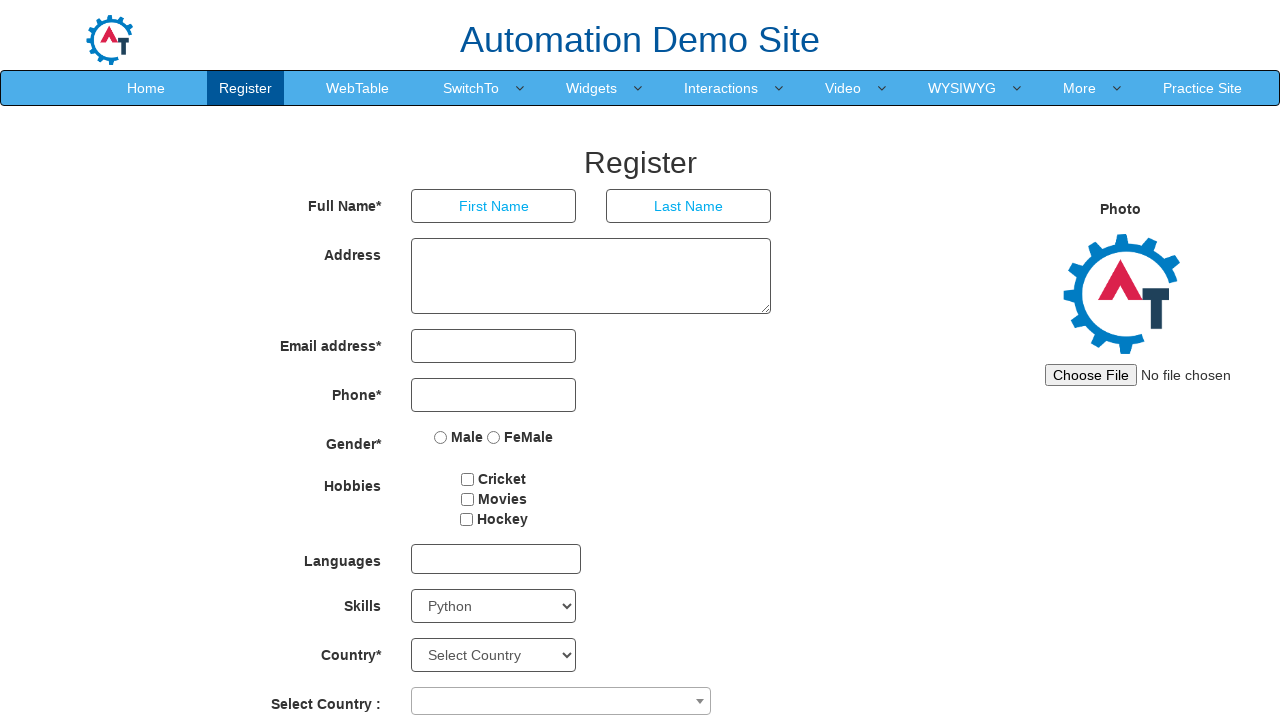

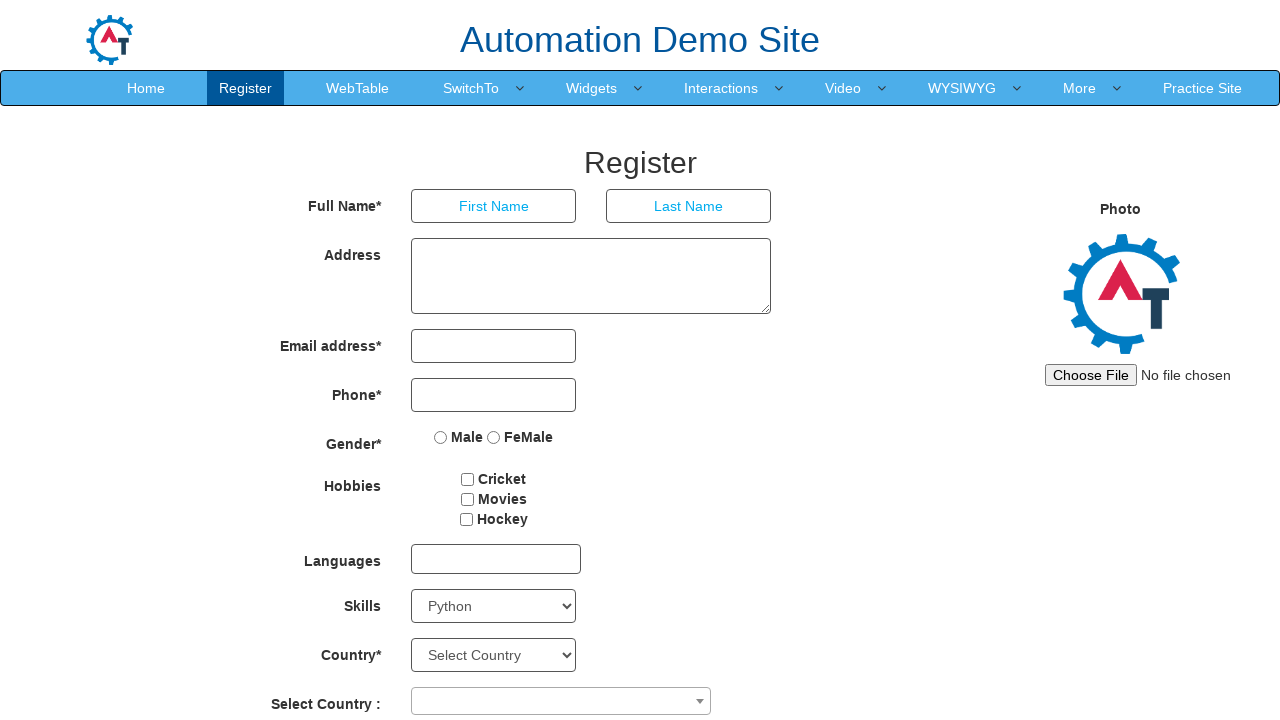